Navigates to the Python.org homepage and interacts with the events widget to verify it displays upcoming events

Starting URL: https://www.python.org/

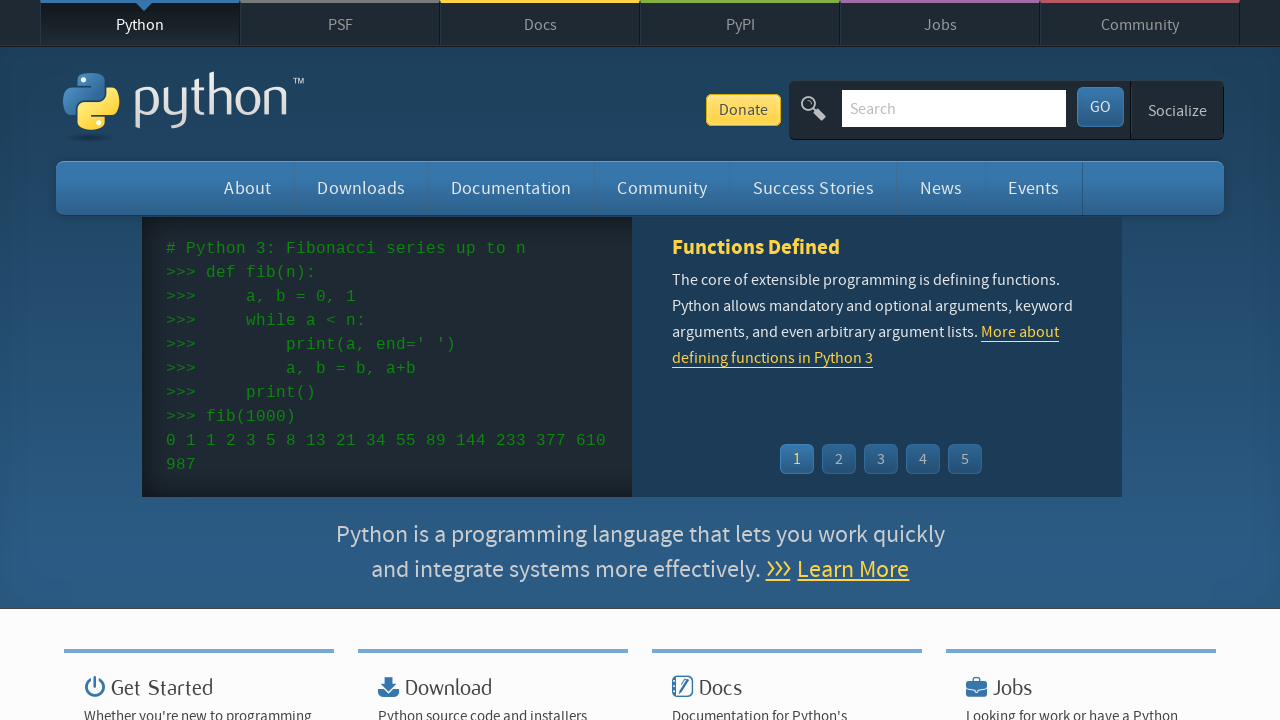

Navigated to Python.org homepage
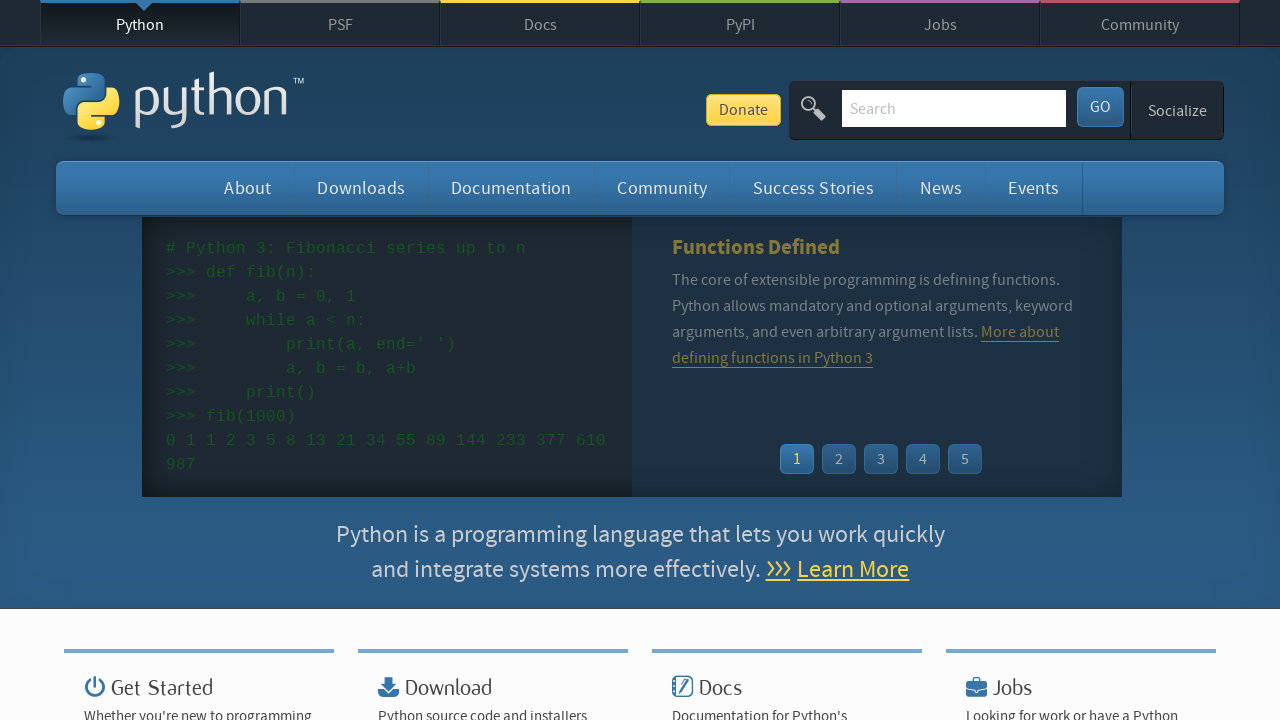

Events widget loaded and selector found
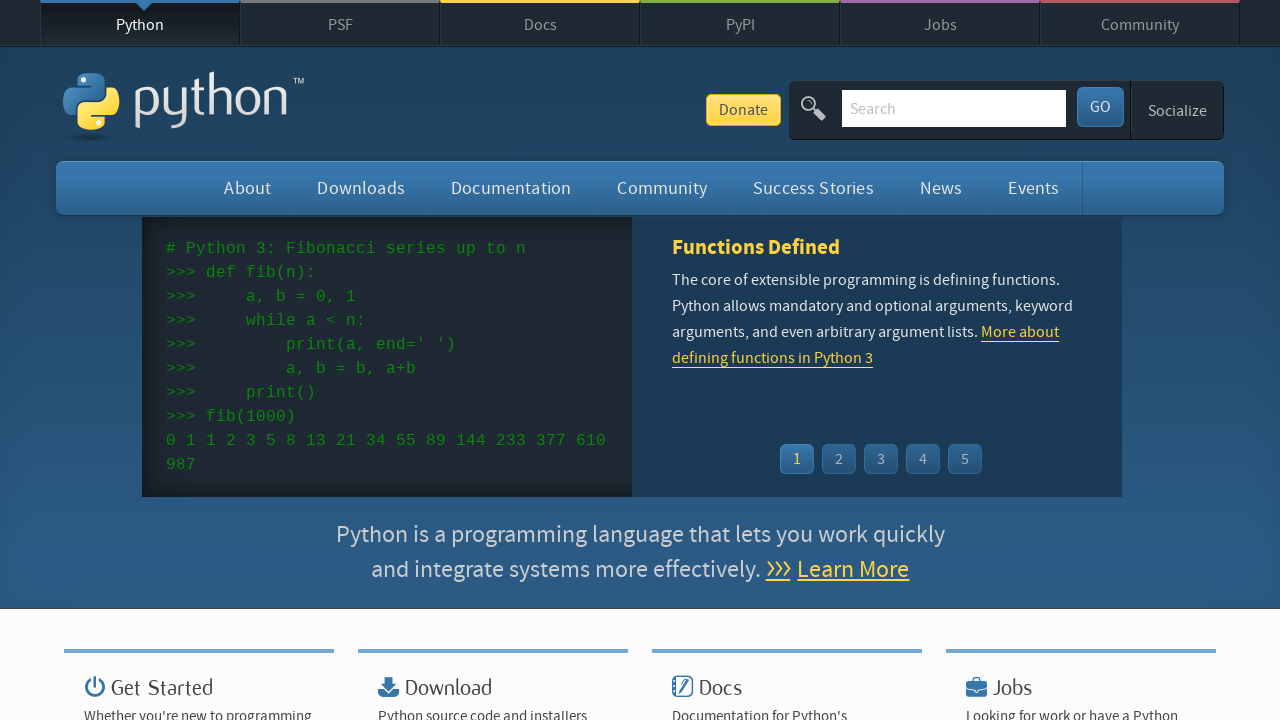

Located events element in the DOM
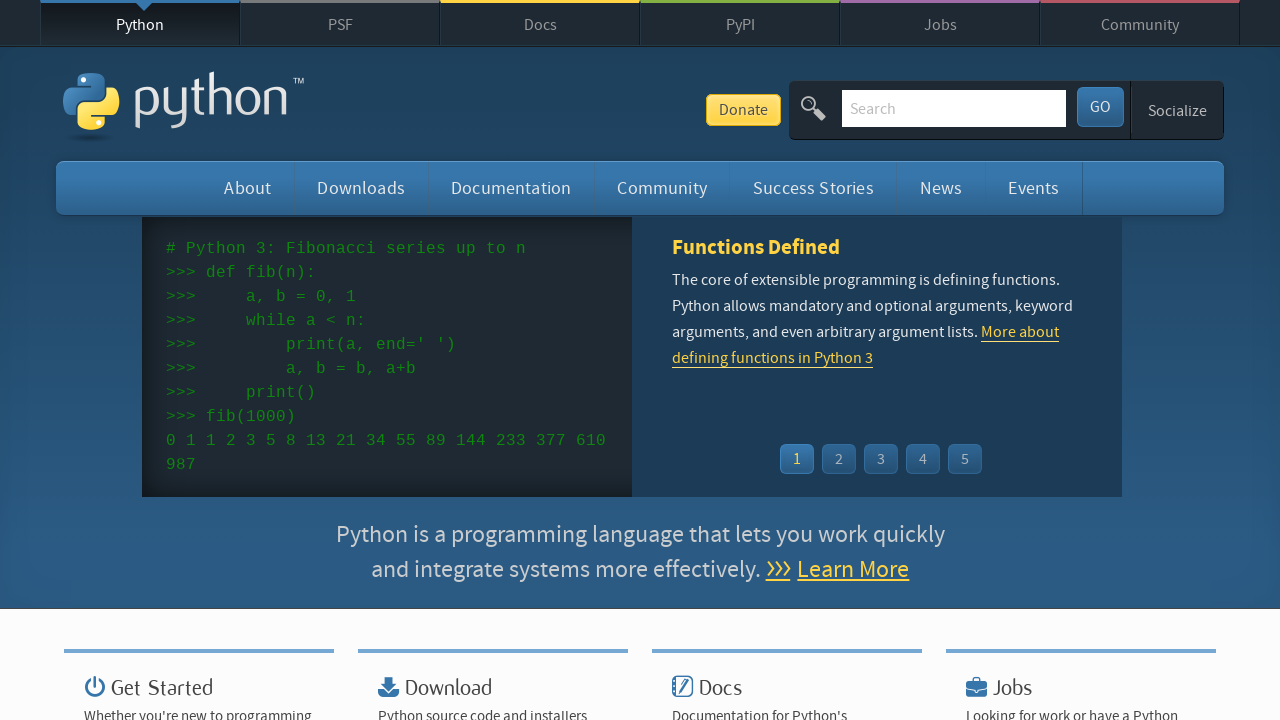

Verified that the upcoming events section is visible
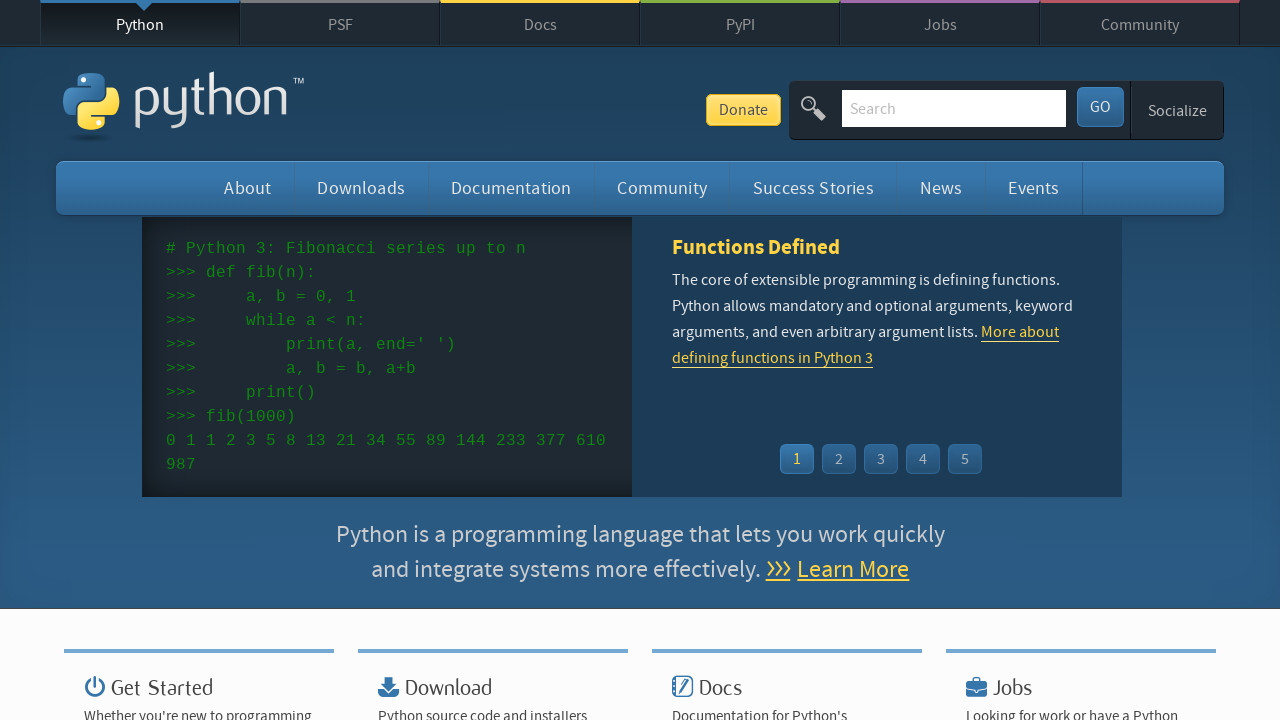

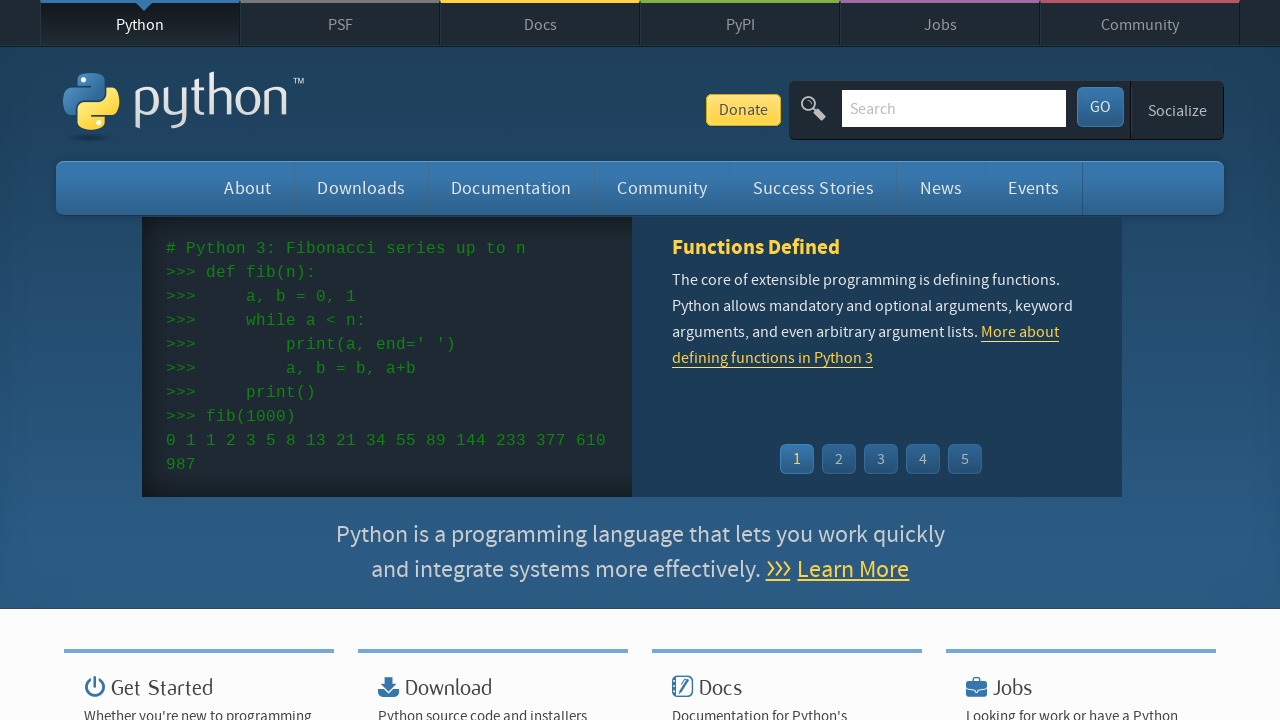